Tests editing a todo item by double-clicking, filling new text, and pressing Enter.

Starting URL: https://demo.playwright.dev/todomvc

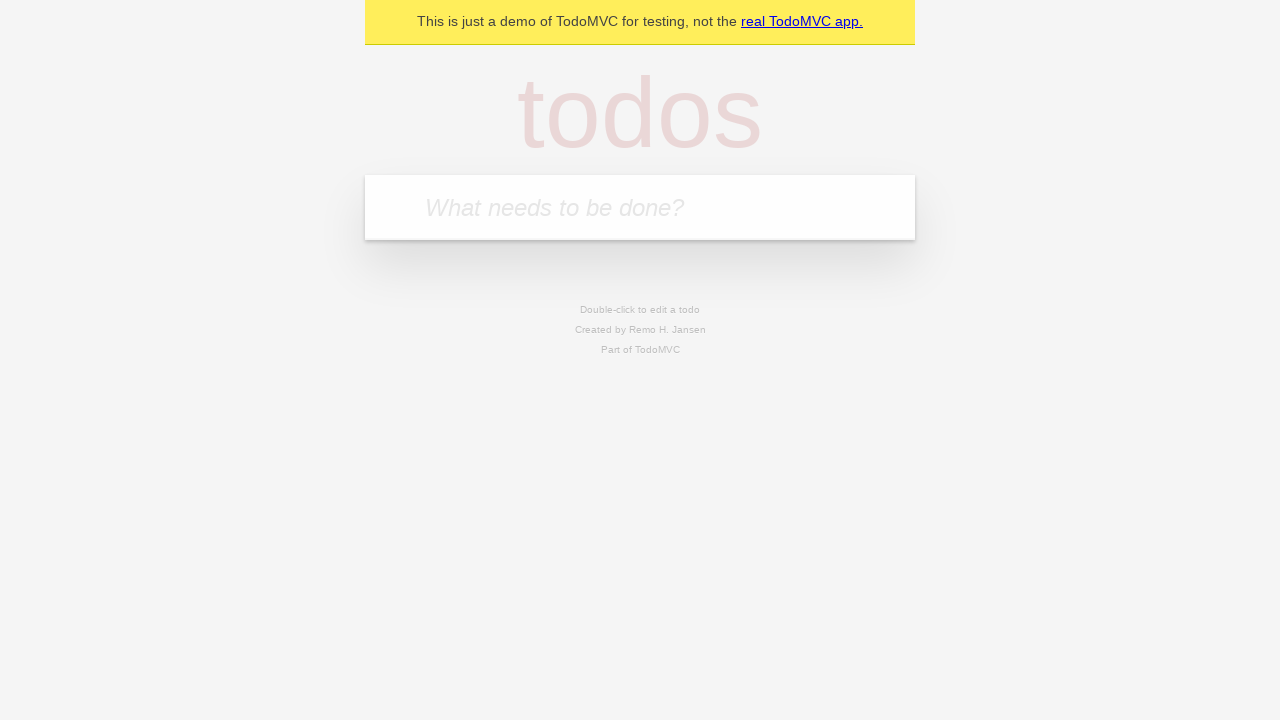

Filled todo input with 'buy some cheese' on internal:attr=[placeholder="What needs to be done?"i]
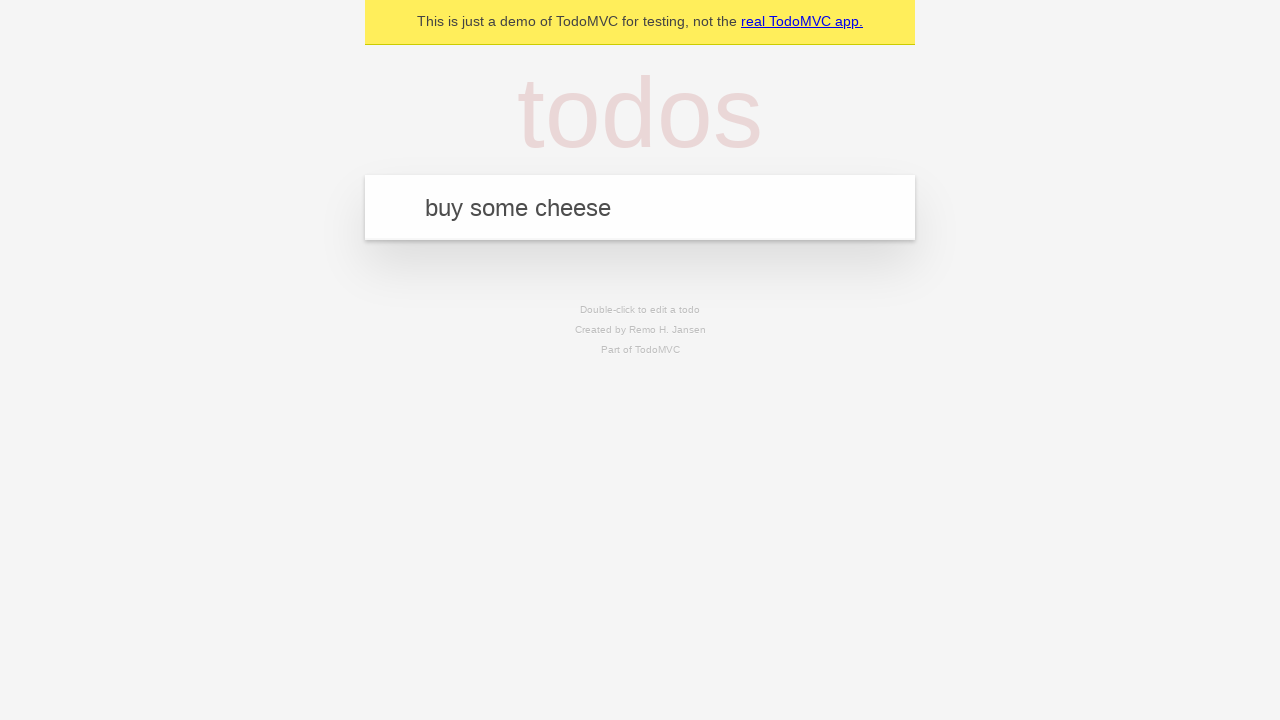

Pressed Enter to add first todo on internal:attr=[placeholder="What needs to be done?"i]
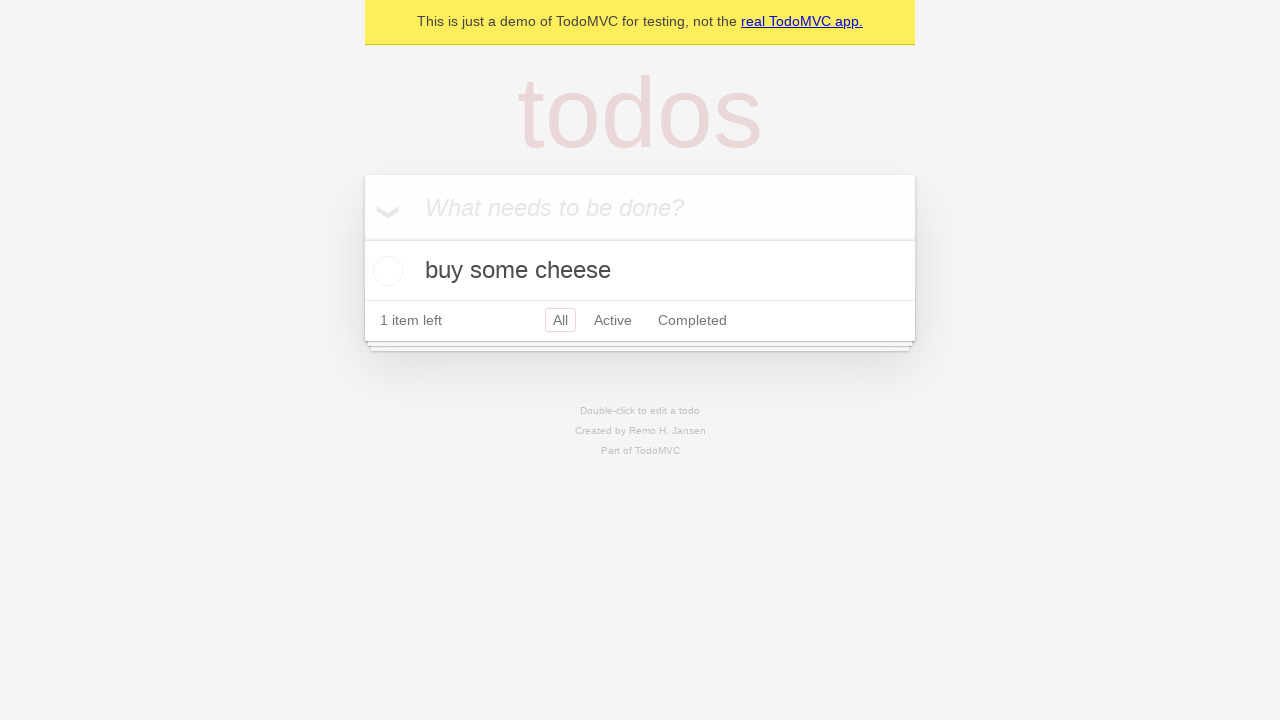

Filled todo input with 'feed the cat' on internal:attr=[placeholder="What needs to be done?"i]
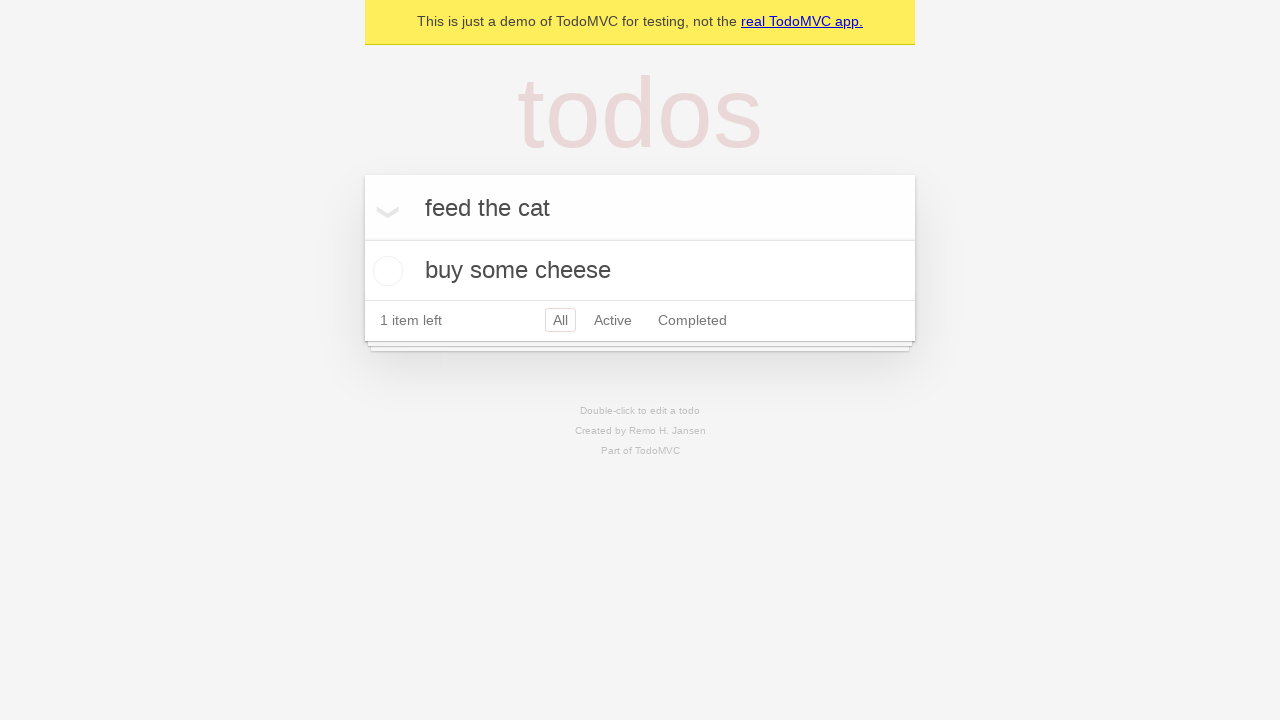

Pressed Enter to add second todo on internal:attr=[placeholder="What needs to be done?"i]
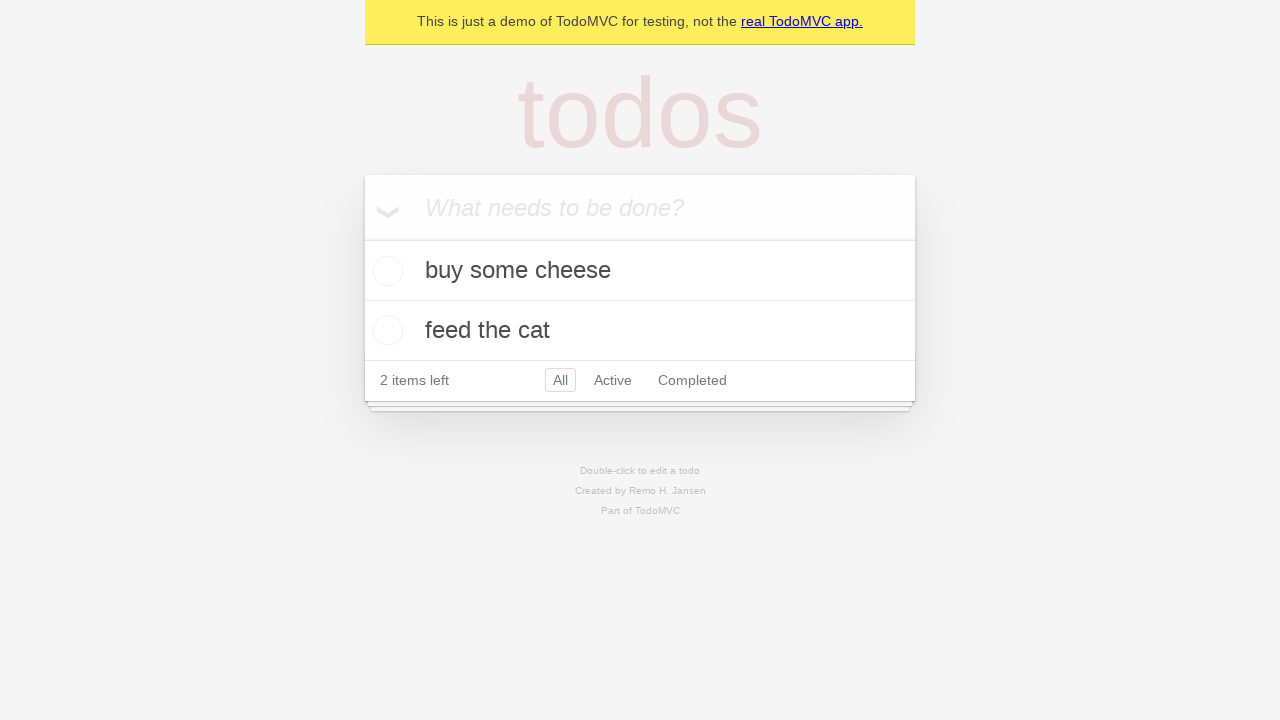

Filled todo input with 'book a doctors appointment' on internal:attr=[placeholder="What needs to be done?"i]
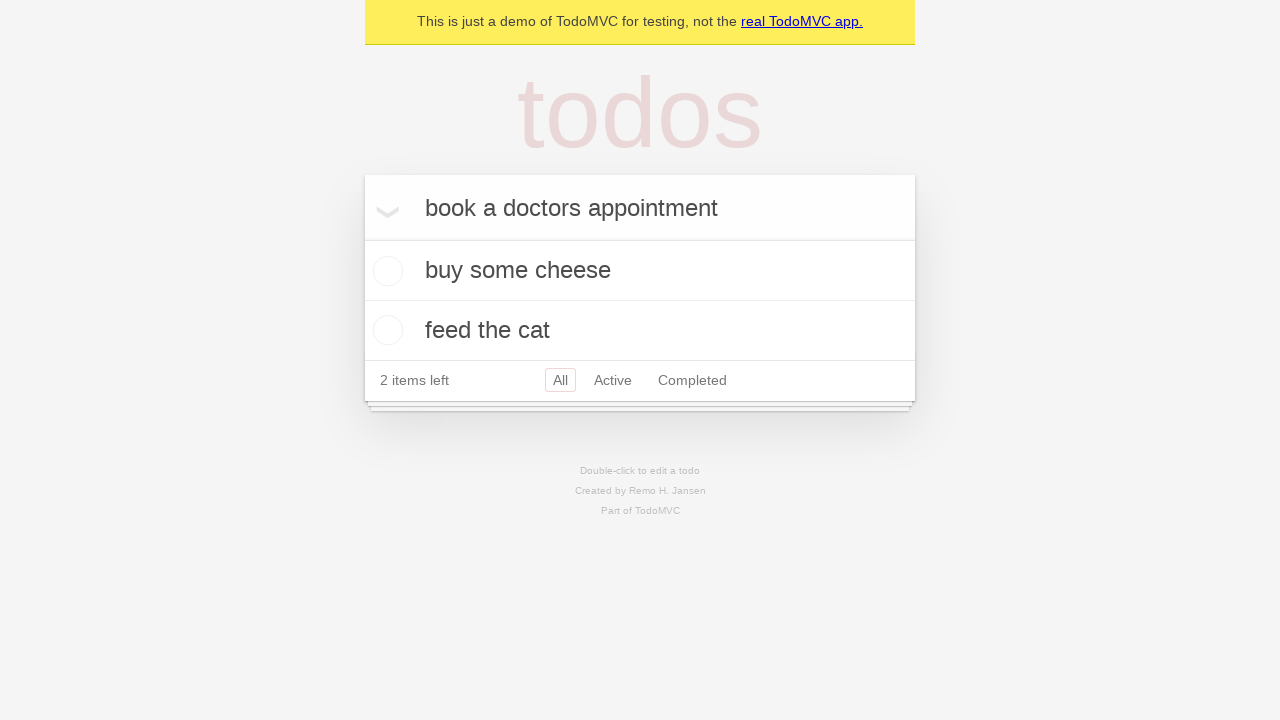

Pressed Enter to add third todo on internal:attr=[placeholder="What needs to be done?"i]
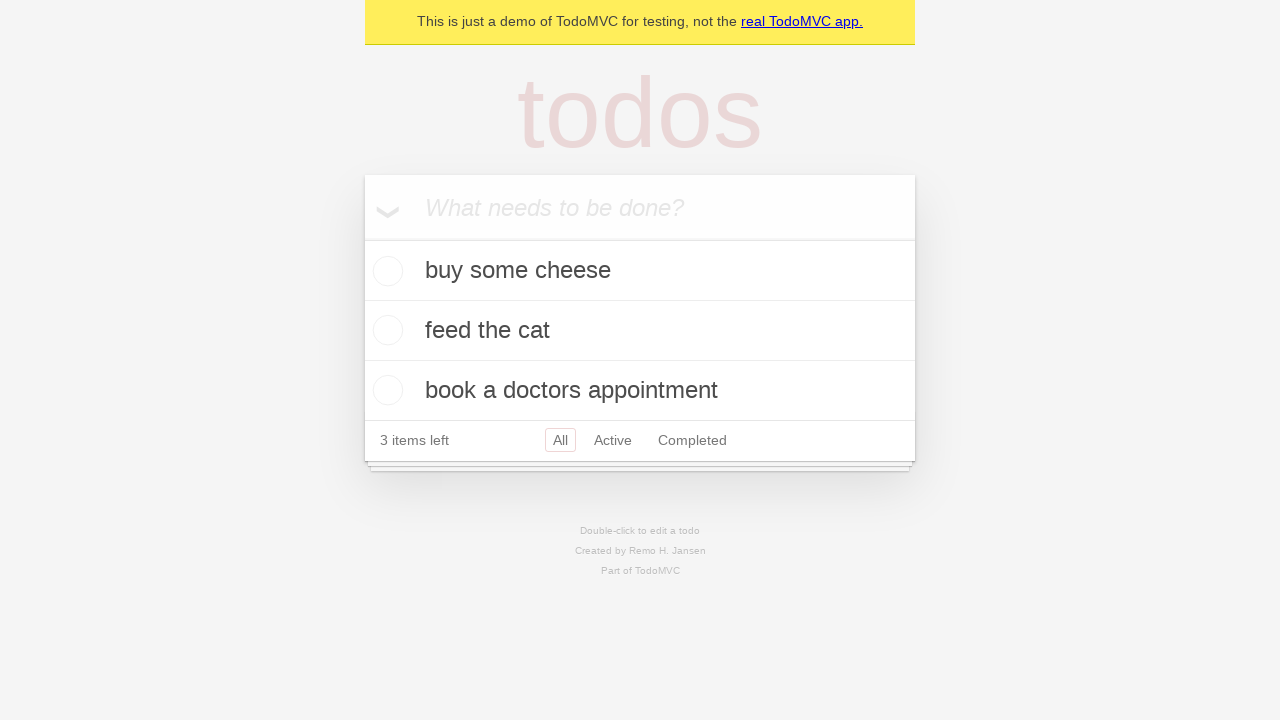

Double-clicked second todo item to enter edit mode at (640, 331) on internal:testid=[data-testid="todo-item"s] >> nth=1
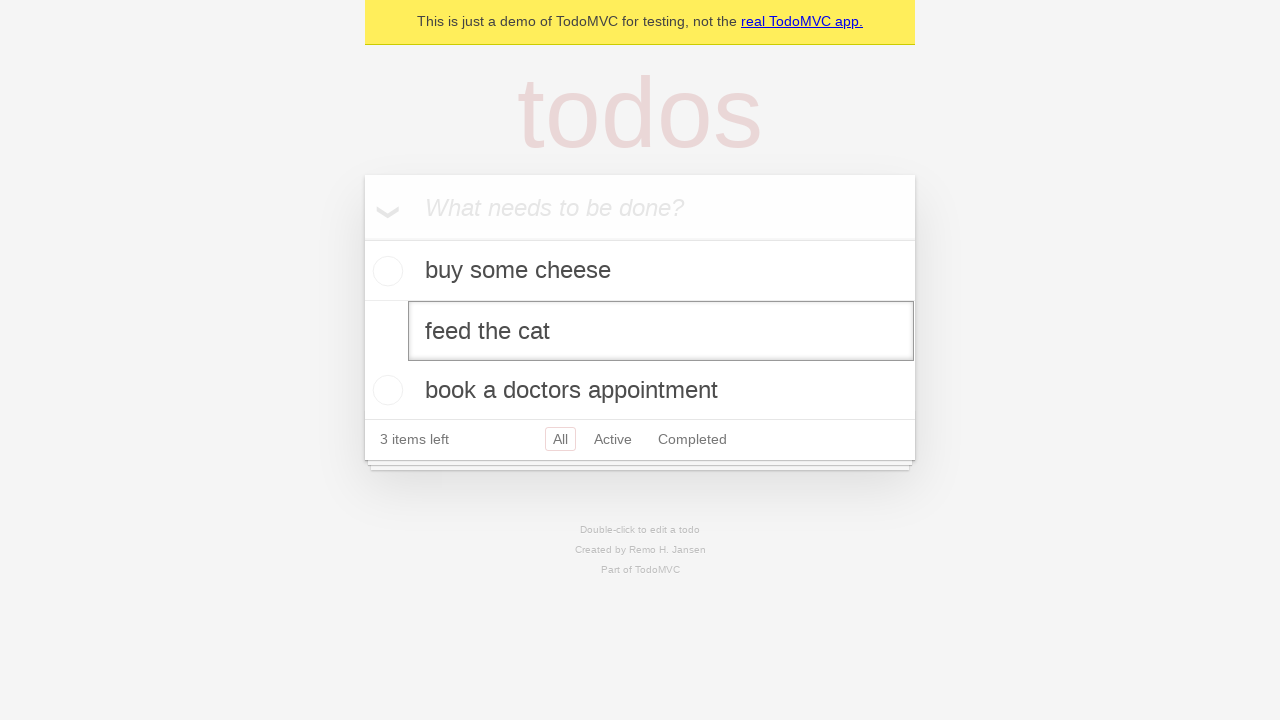

Filled edit textbox with 'buy some sausages' on internal:testid=[data-testid="todo-item"s] >> nth=1 >> internal:role=textbox[nam
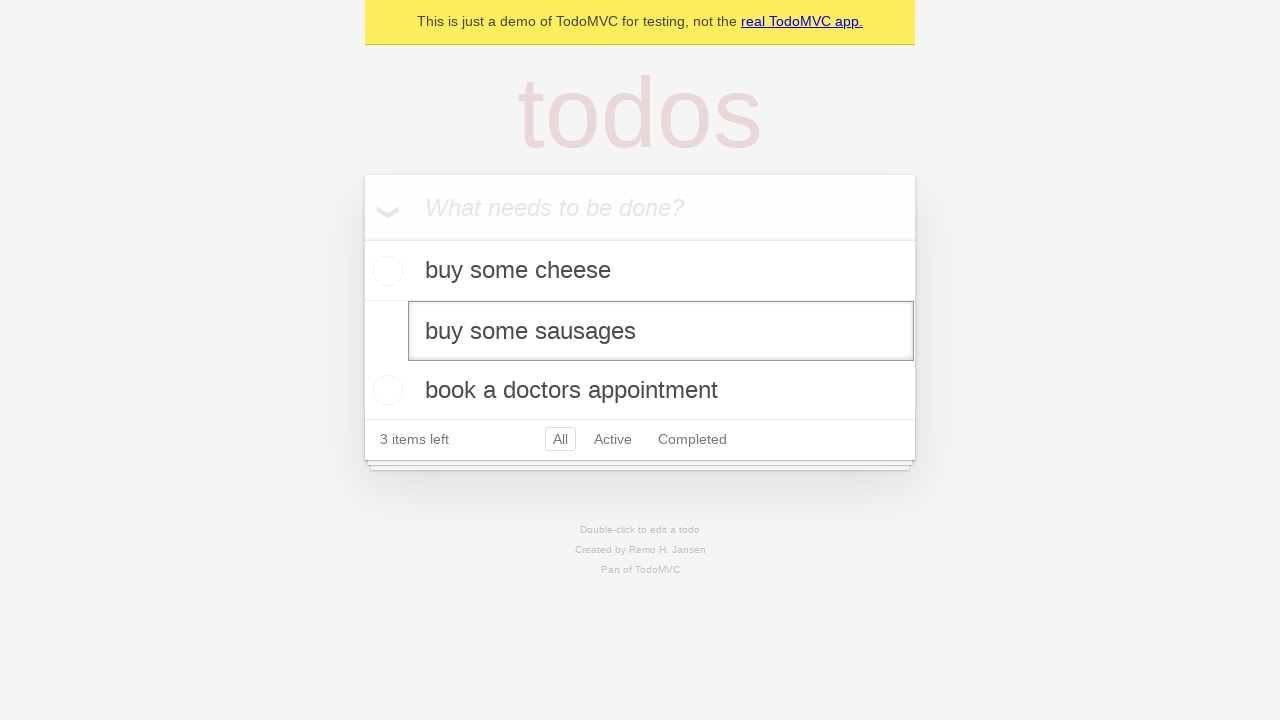

Pressed Enter to save edited todo item on internal:testid=[data-testid="todo-item"s] >> nth=1 >> internal:role=textbox[nam
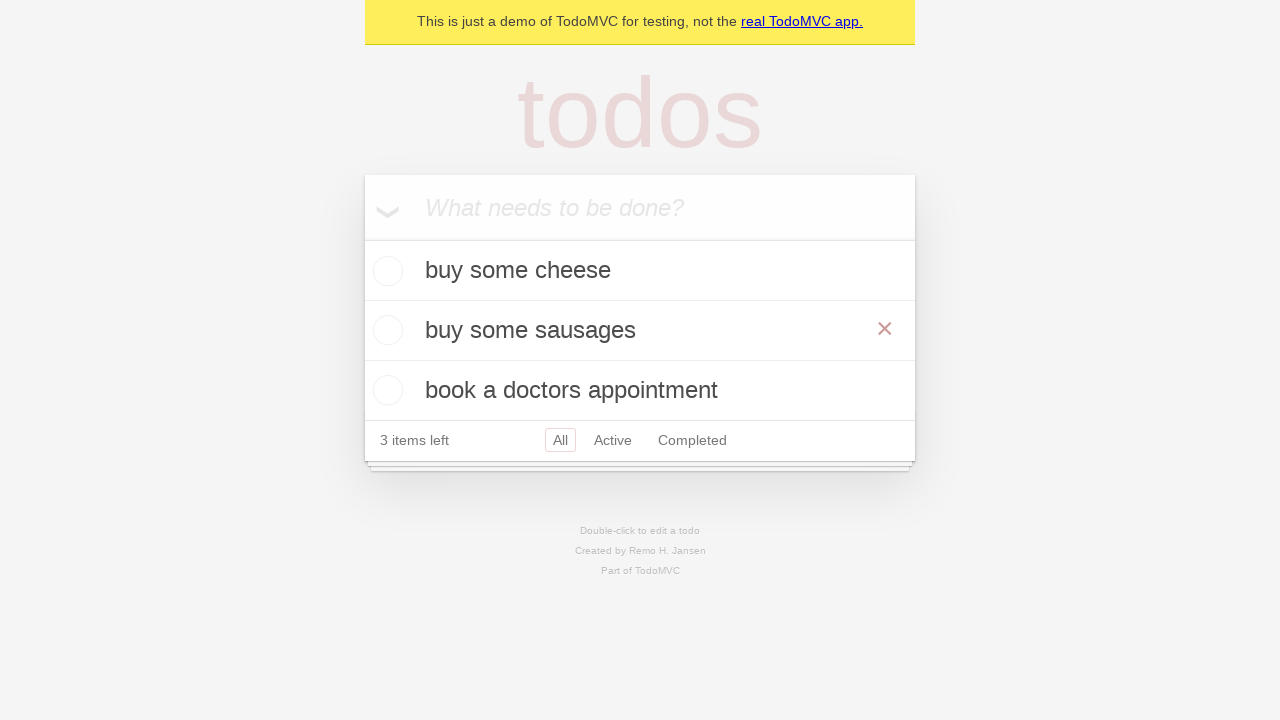

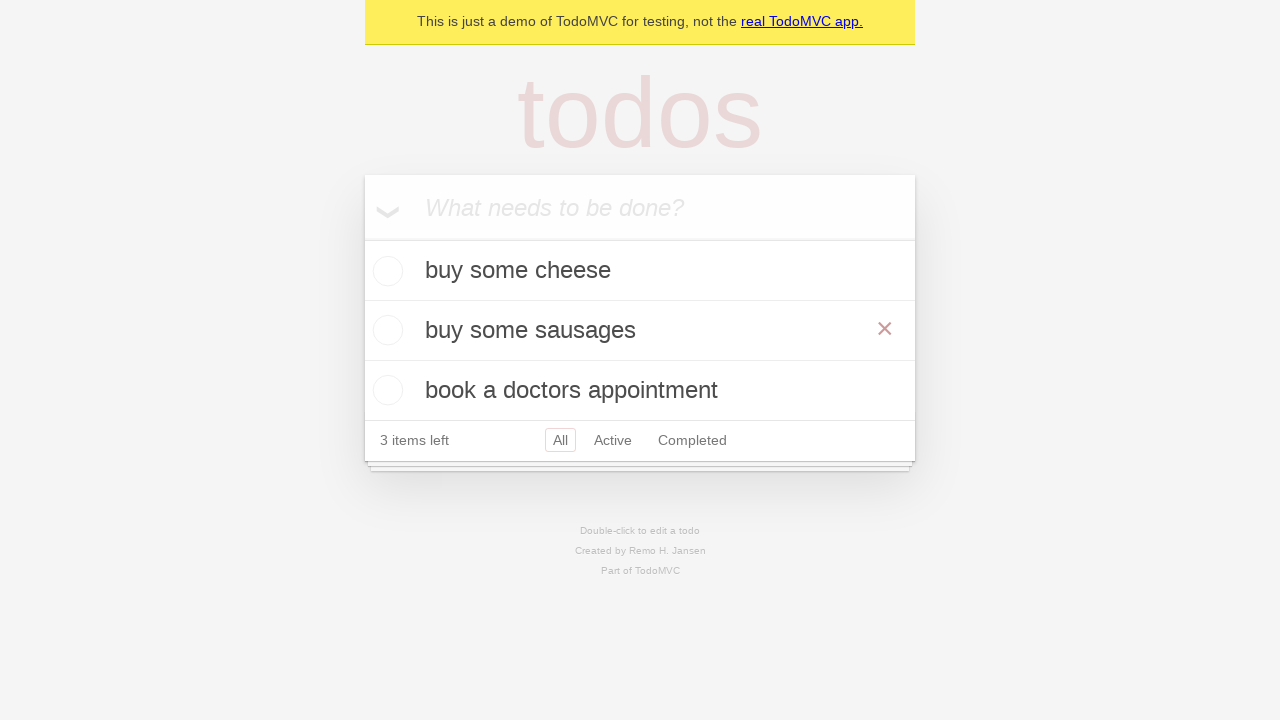